Tests an emoji picker by switching to an iframe, clicking the nature emoji tab, clicking all emoji elements within that tab, switching back to the parent frame, filling out a form with text inputs, and submitting the form.

Starting URL: https://www.jqueryscript.net/demo/Easy-iFrame-based-Twitter-Emoji-Picker-Plugin-jQuery-Emoojis/

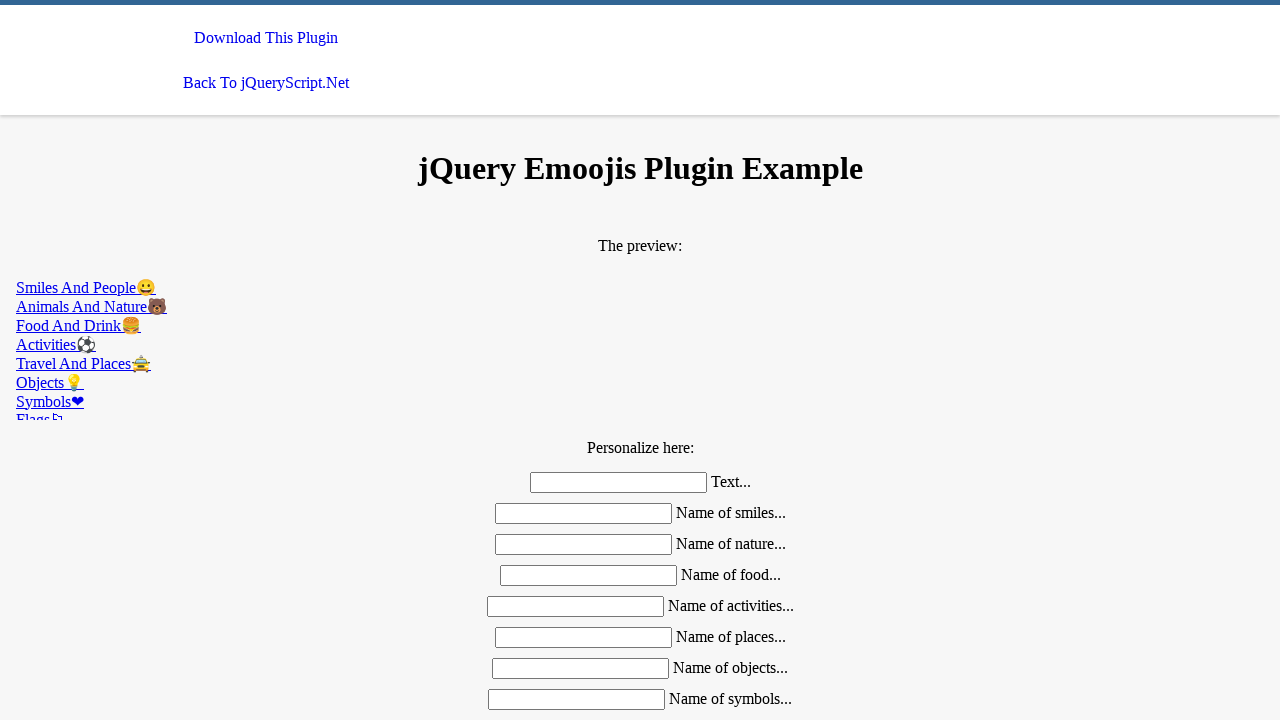

Located emoji picker iframe
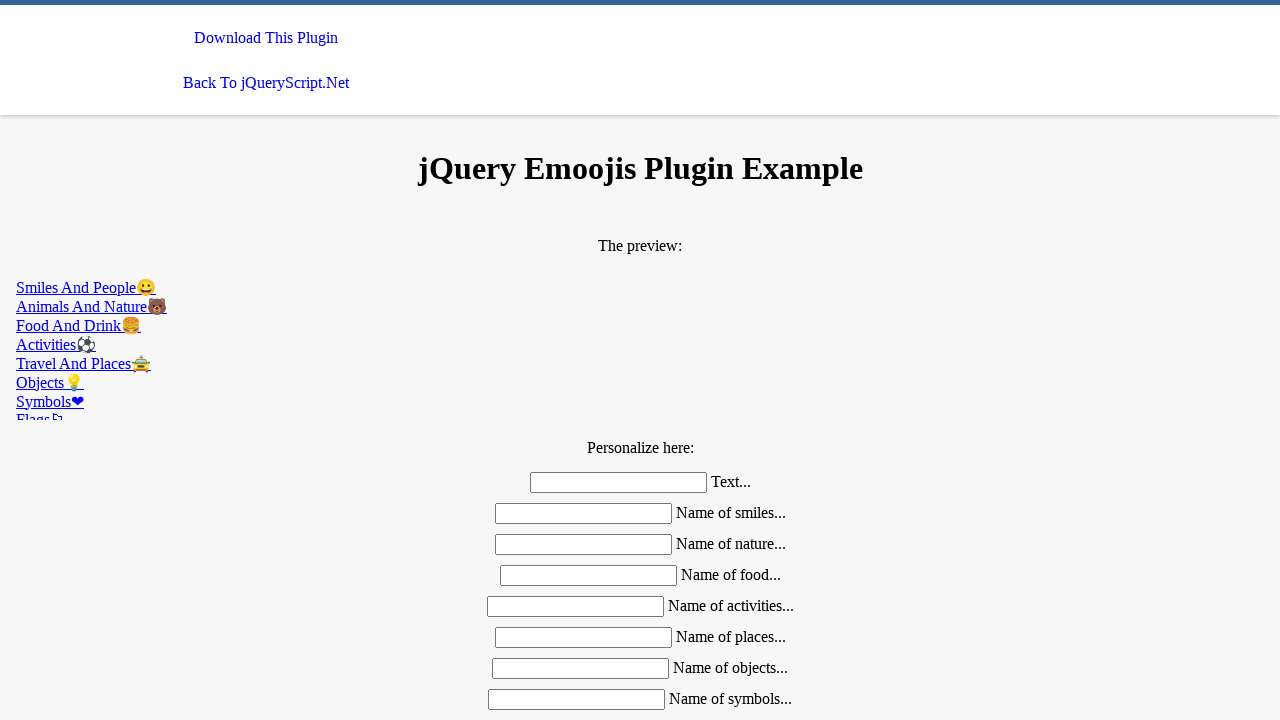

Clicked nature emoji tab at (640, 306) on #emoojis >> internal:control=enter-frame >> a[href*='nature']
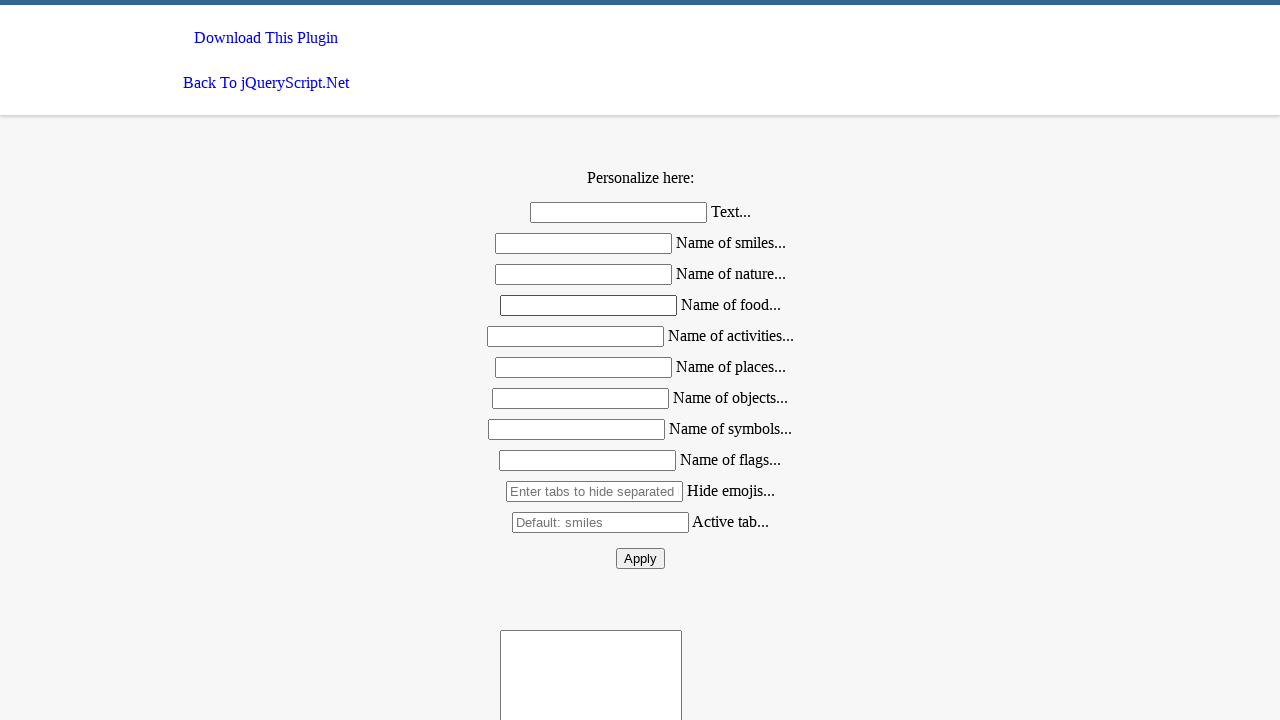

Retrieved 1 emoji elements from nature section
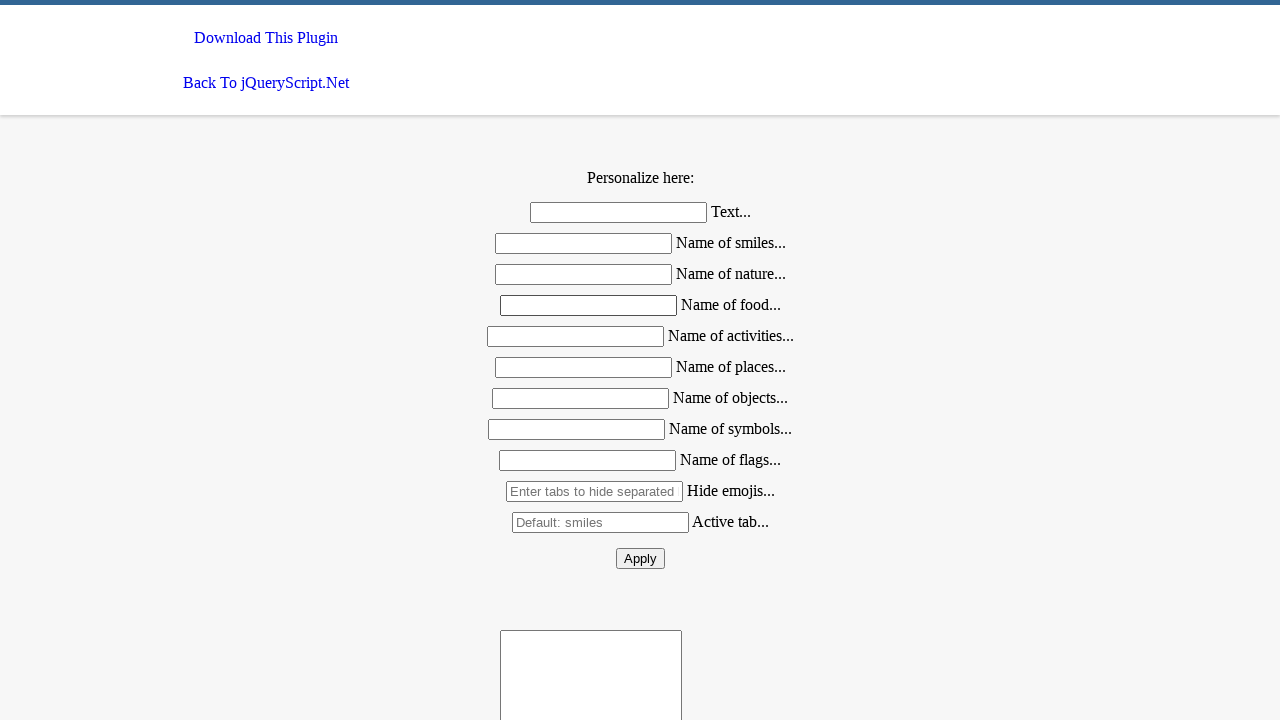

Clicked an emoji element at (640, 385) on #emoojis >> internal:control=enter-frame >> #nature div >> nth=0
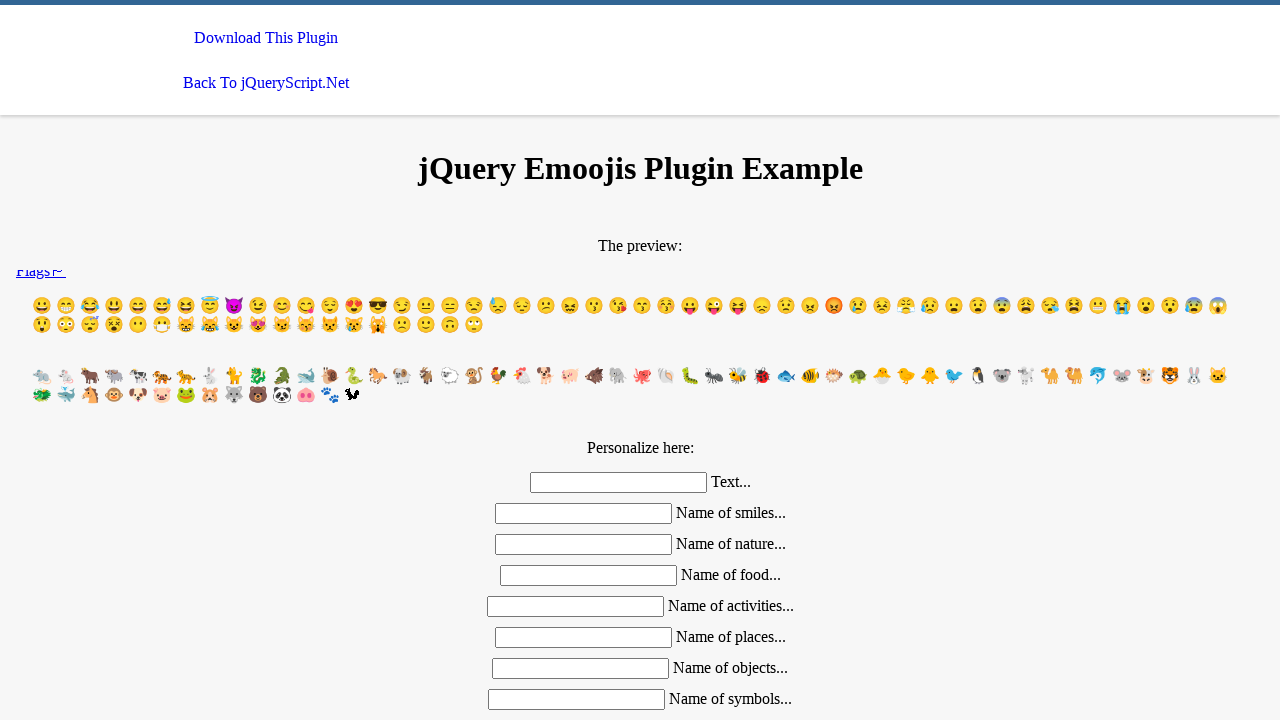

Retrieved 11 text input fields from form
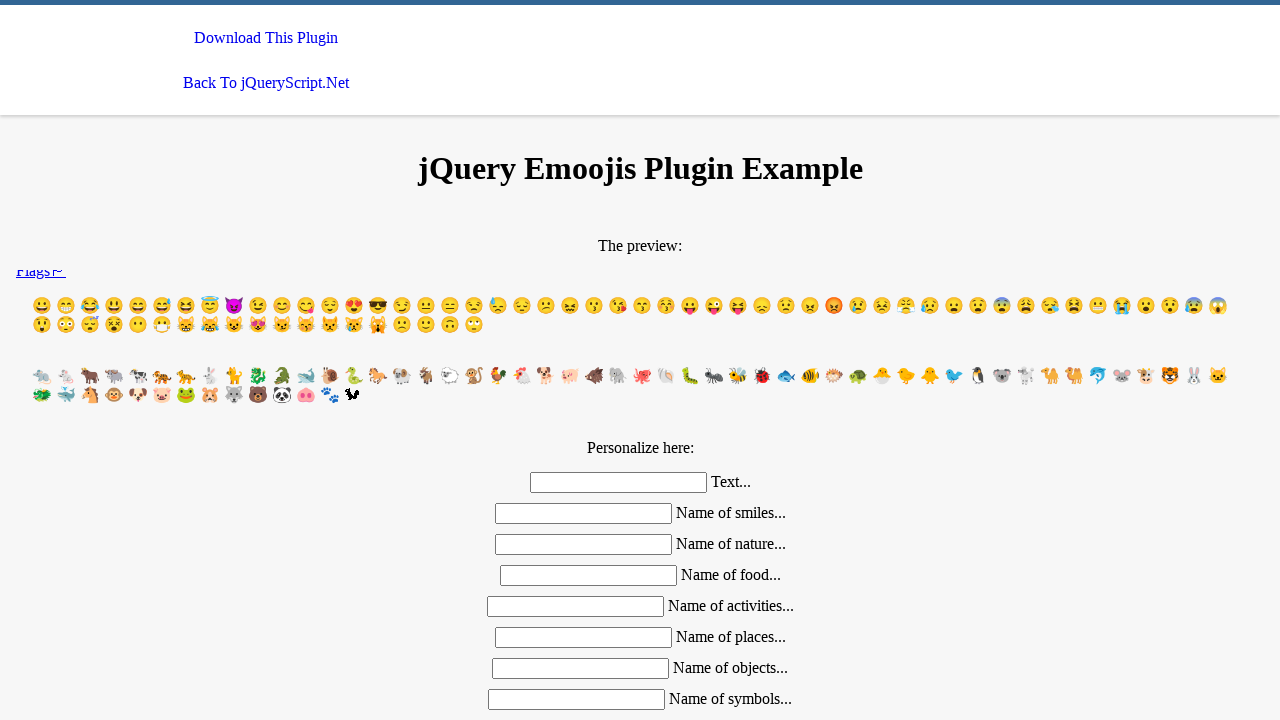

Filled text input field 1 with 'Bir' on input.mdl-textfield__input >> nth=0
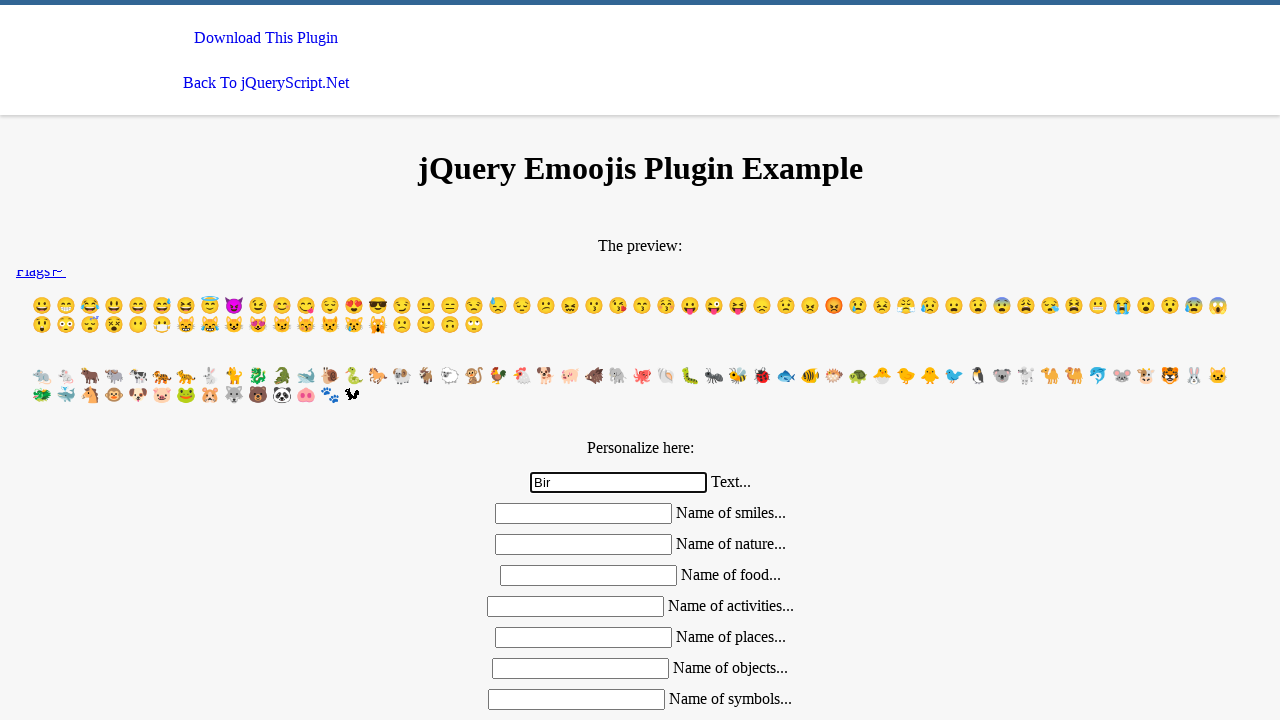

Filled text input field 2 with 'iframe' on input.mdl-textfield__input >> nth=1
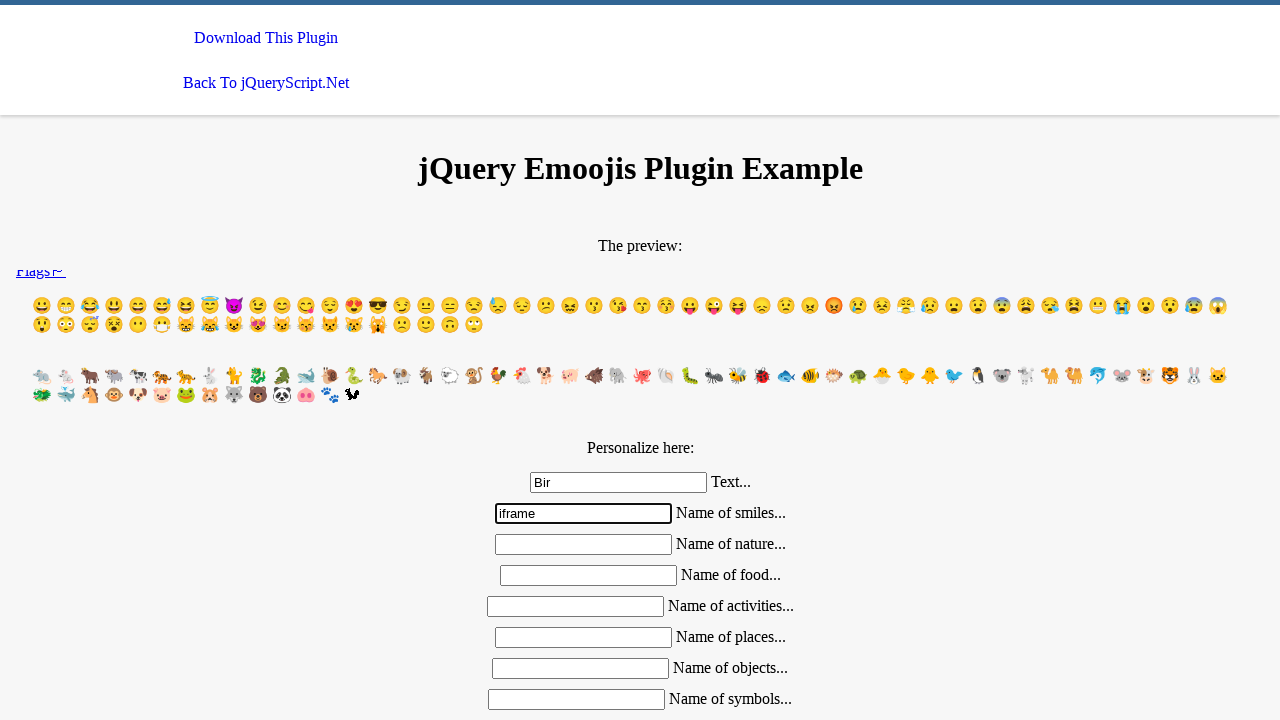

Filled text input field 3 with 'sorusu' on input.mdl-textfield__input >> nth=2
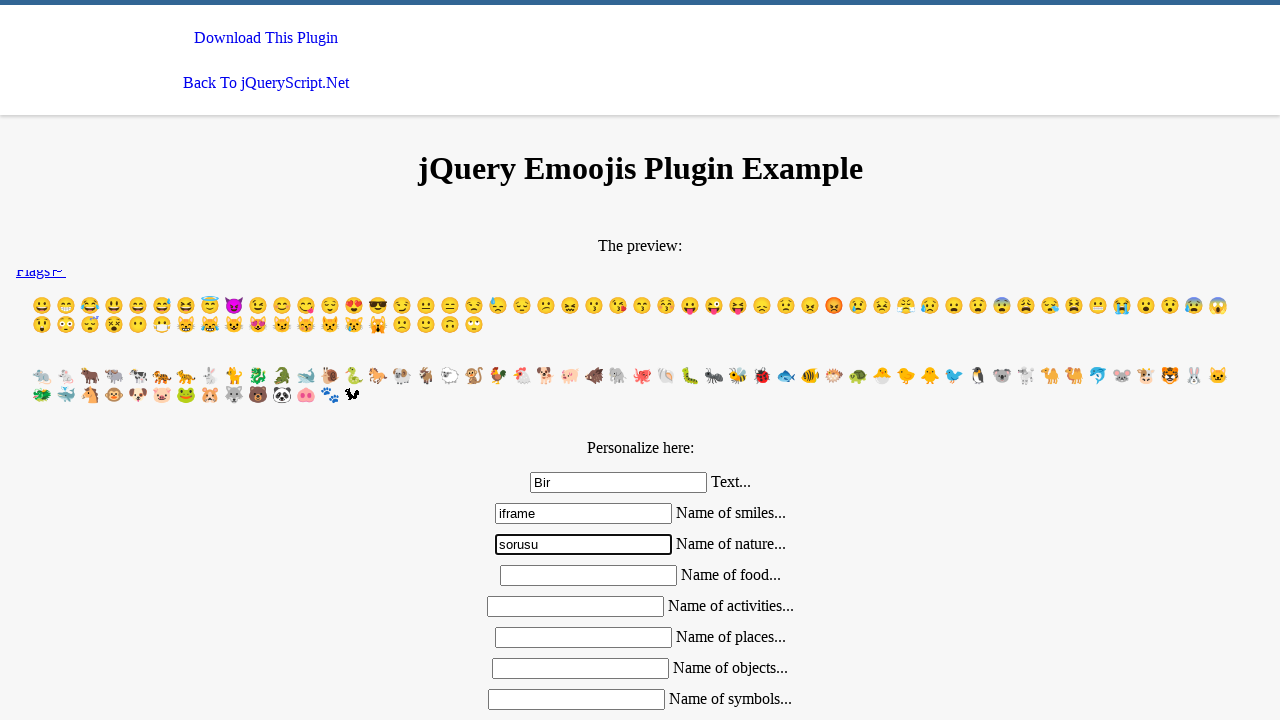

Filled text input field 4 with 'bu' on input.mdl-textfield__input >> nth=3
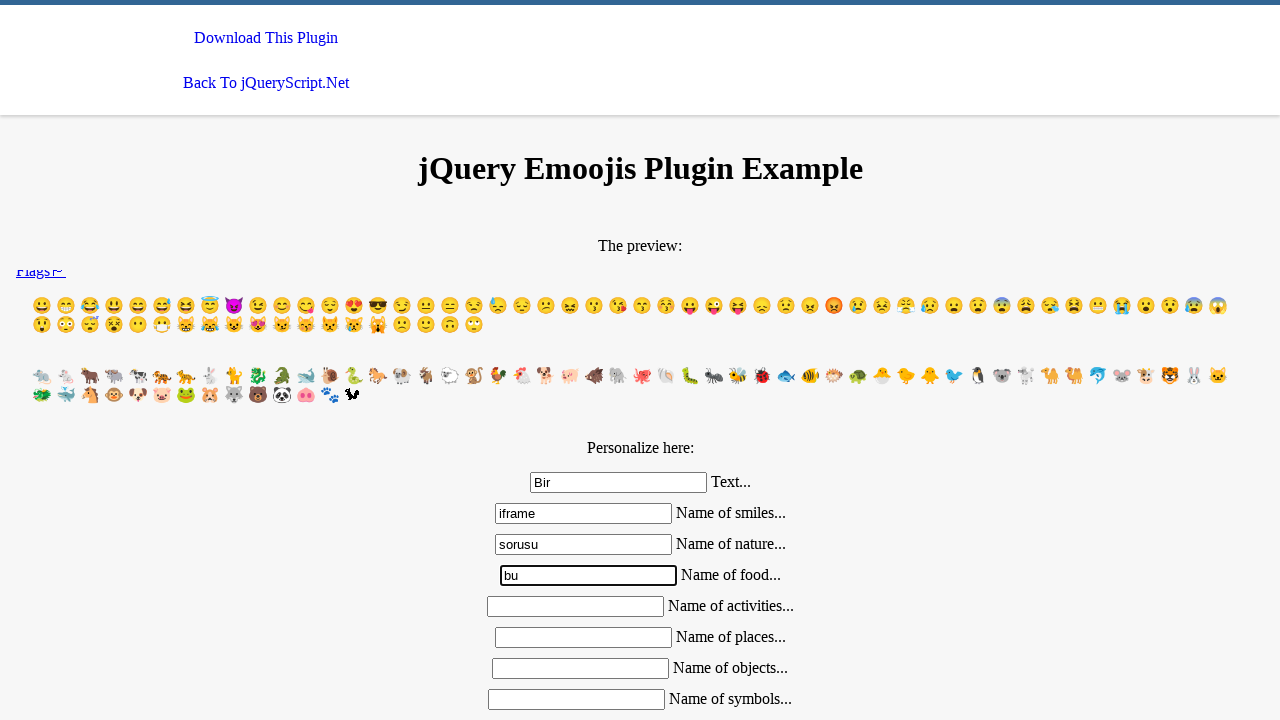

Filled text input field 5 with 'kadar' on input.mdl-textfield__input >> nth=4
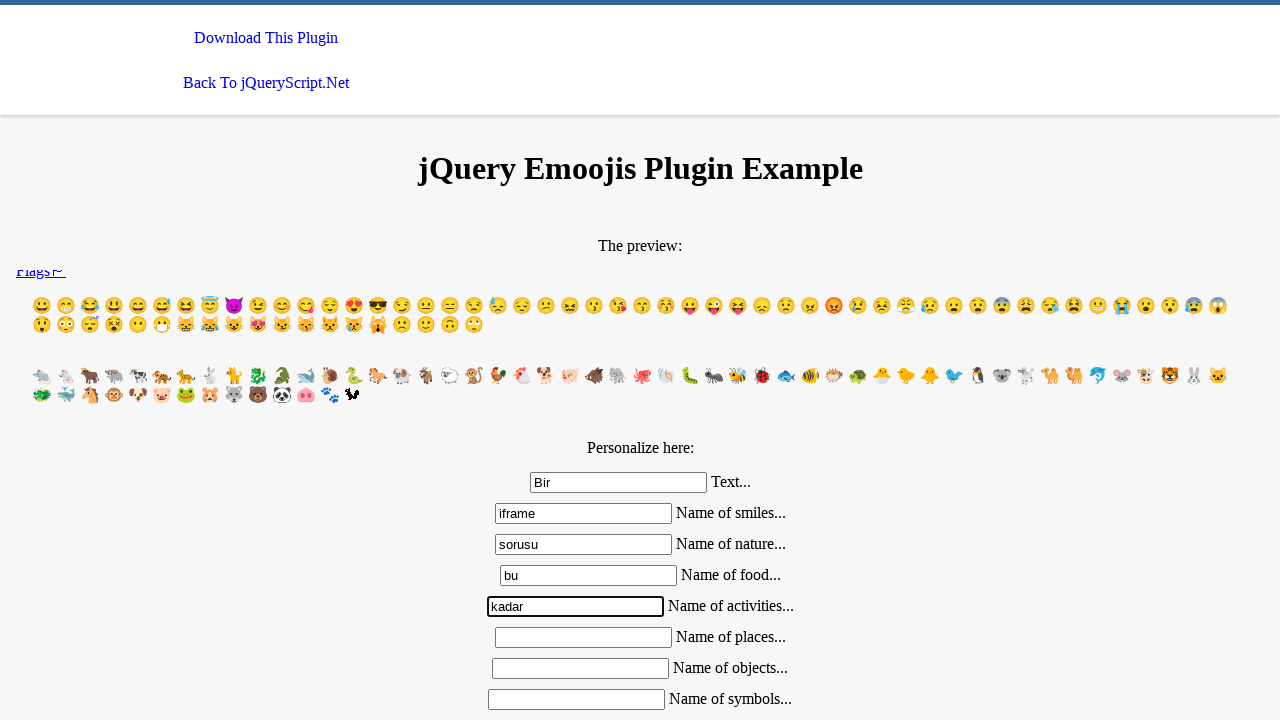

Filled text input field 6 with 'eglenceli' on input.mdl-textfield__input >> nth=5
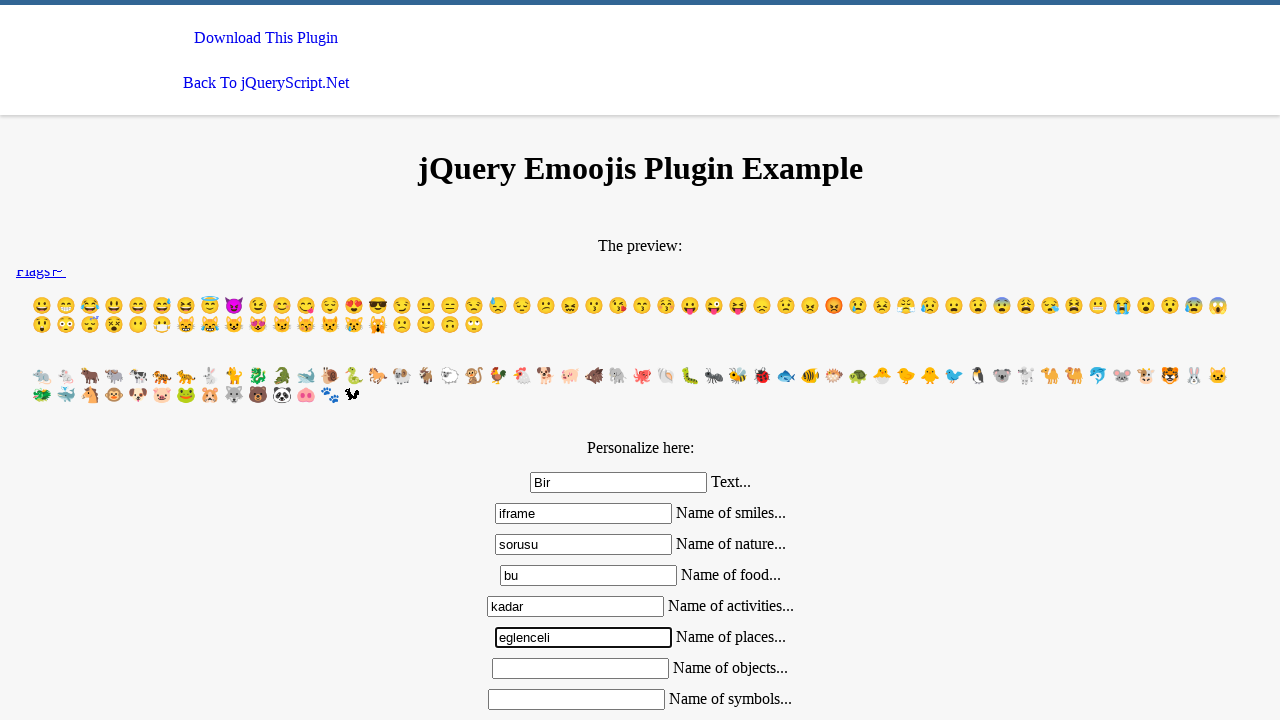

Filled text input field 7 with 'olabilir' on input.mdl-textfield__input >> nth=6
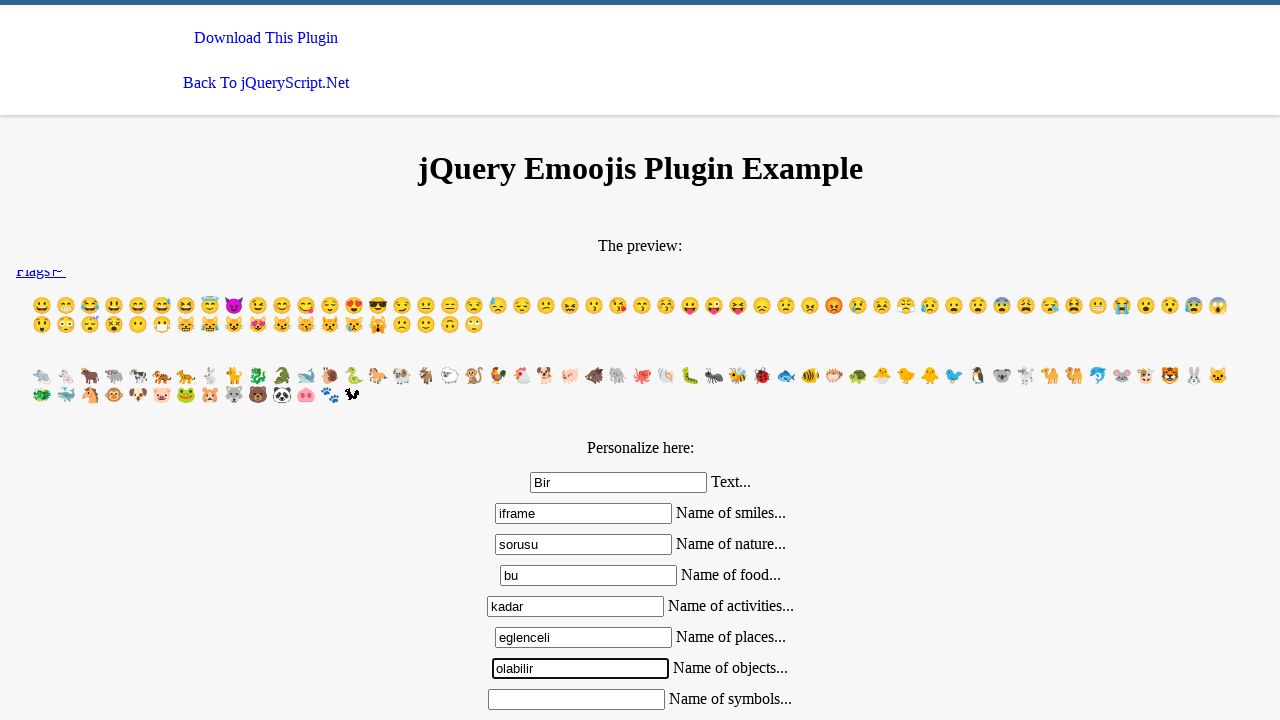

Filled text input field 8 with 'sizce de' on input.mdl-textfield__input >> nth=7
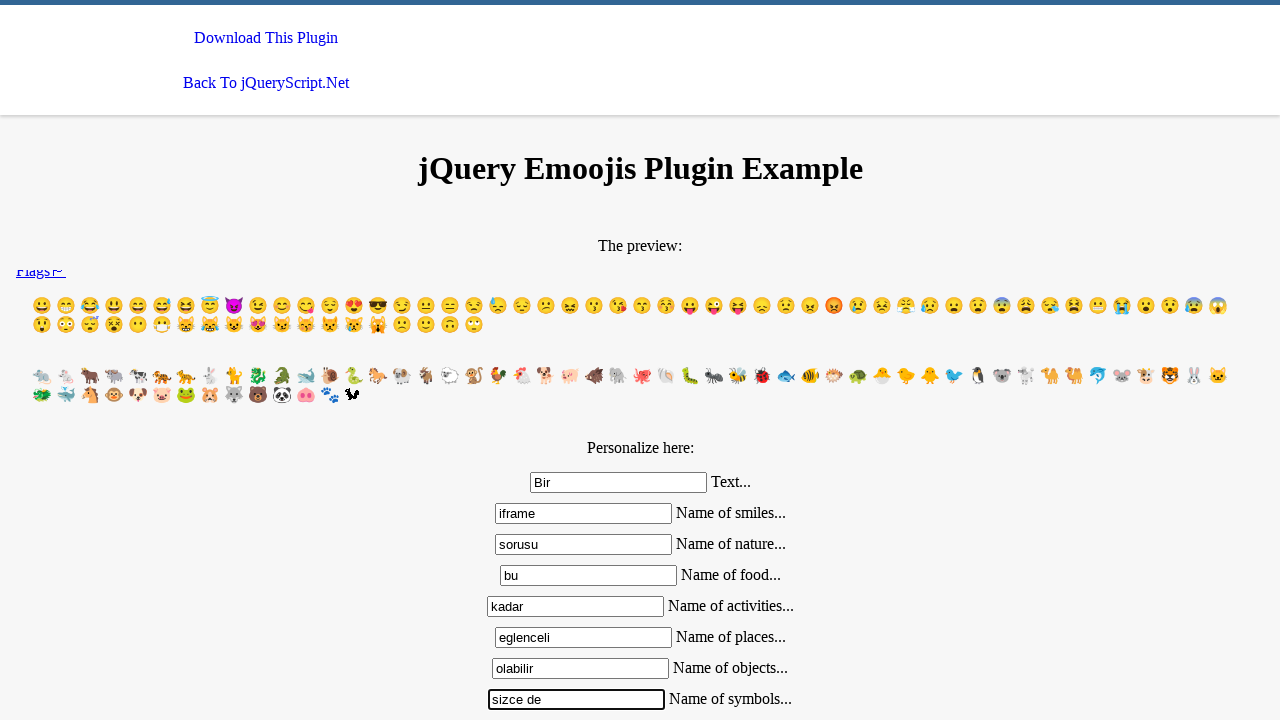

Filled text input field 9 with 'oyle degil mi' on input.mdl-textfield__input >> nth=8
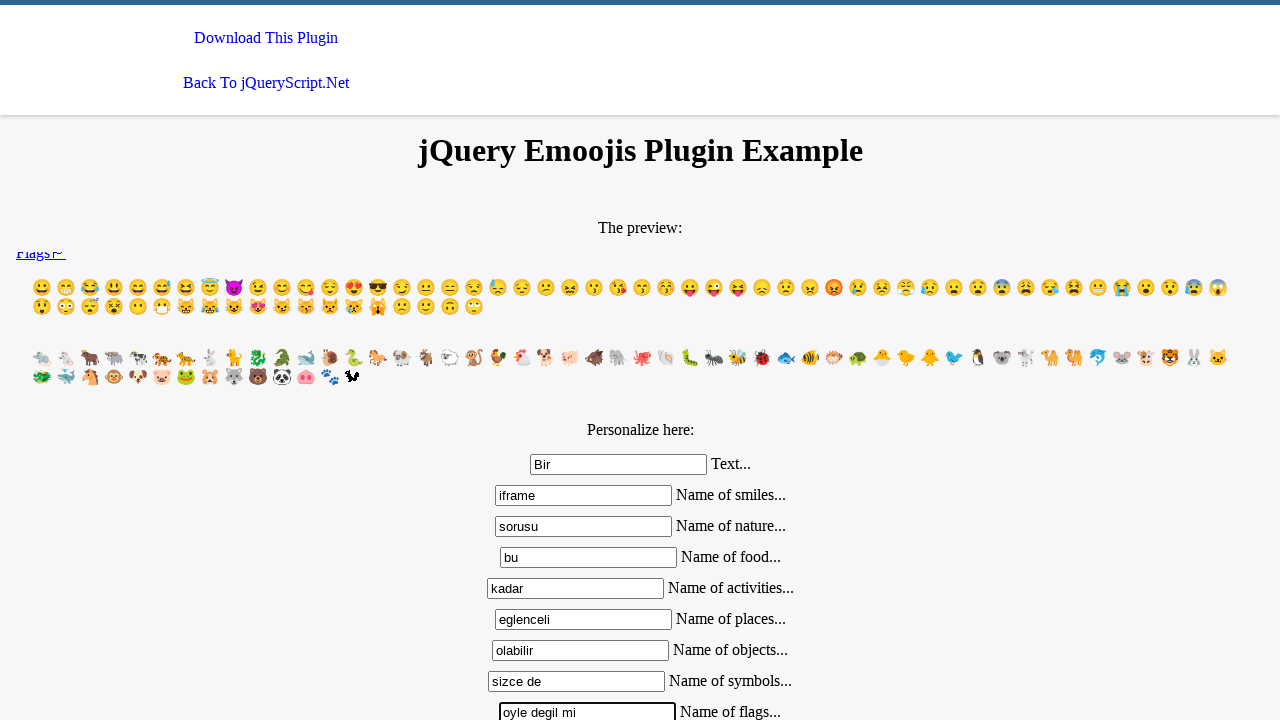

Clicked send button to submit form at (640, 524) on button#send
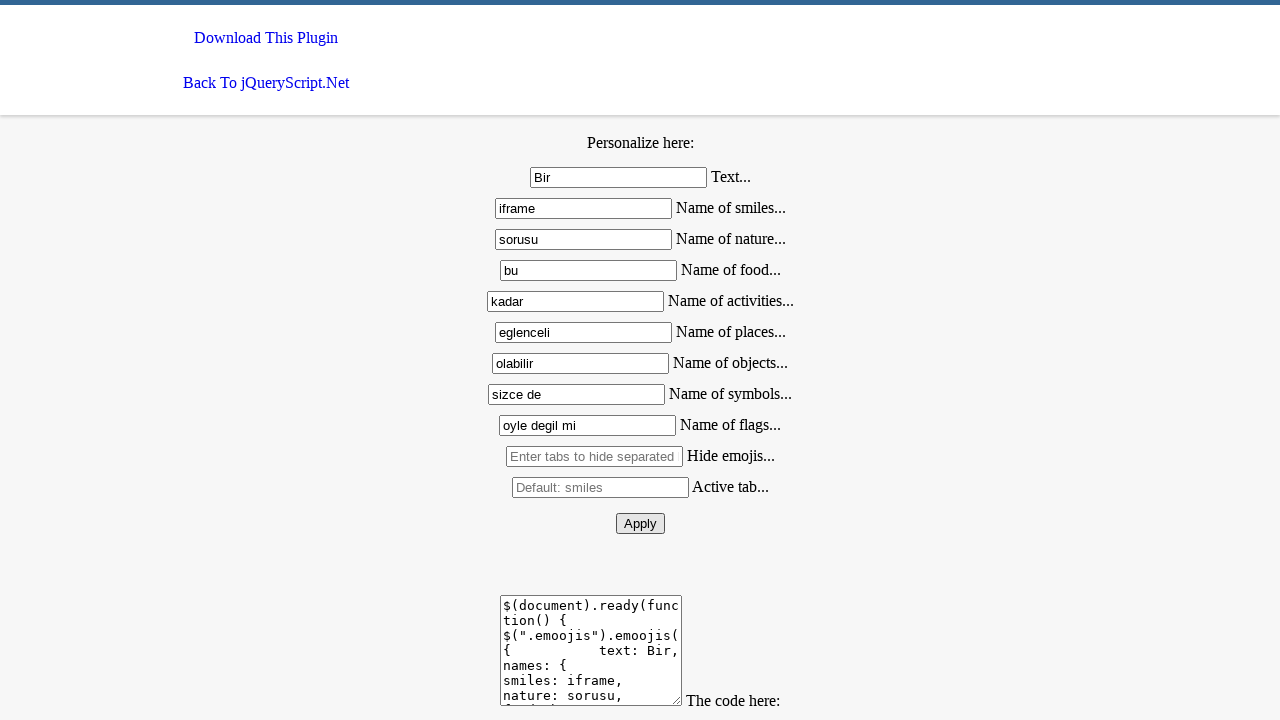

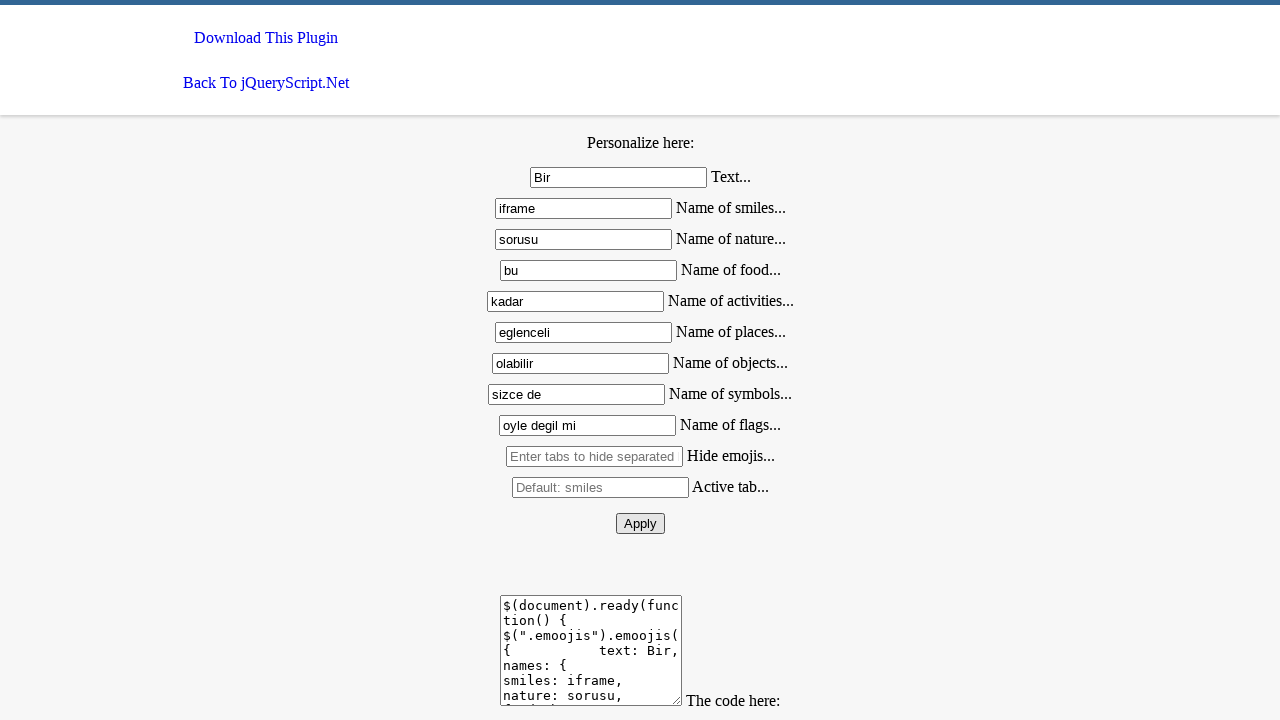